Tests hover functionality by moving the mouse over three different images and verifying that corresponding user names are displayed

Starting URL: https://practice.cydeo.com/hovers

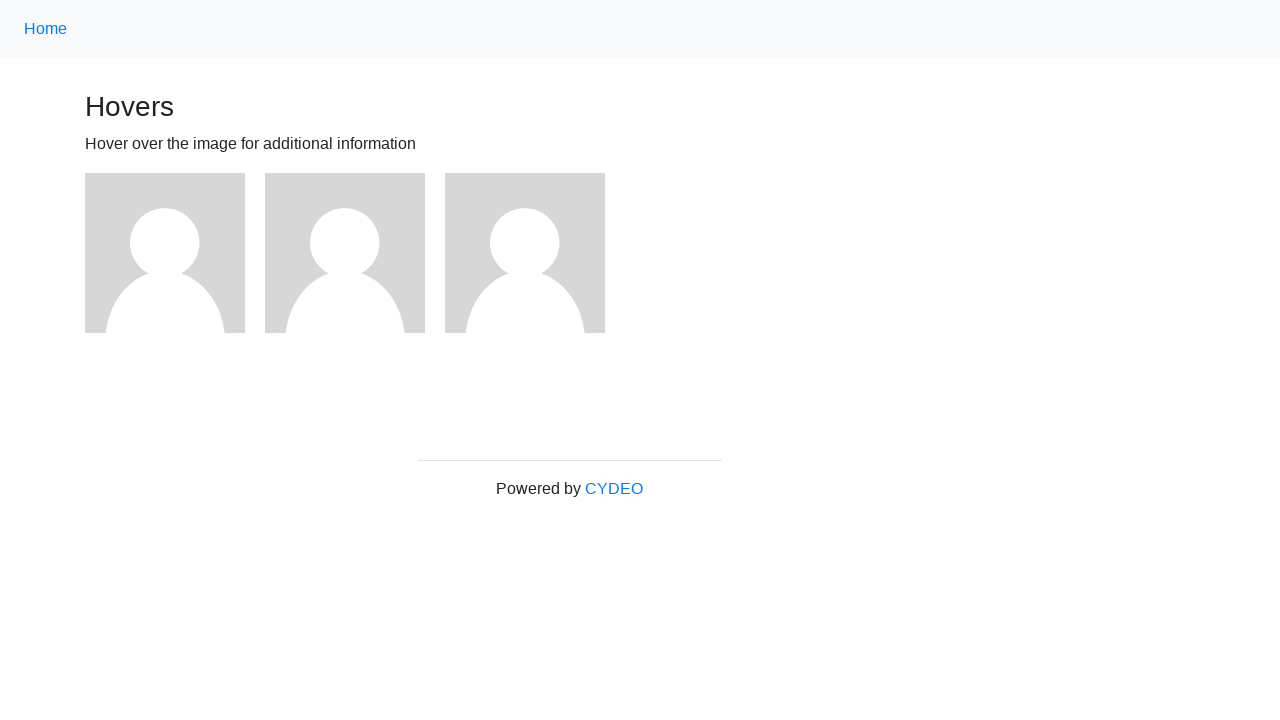

Located first image element
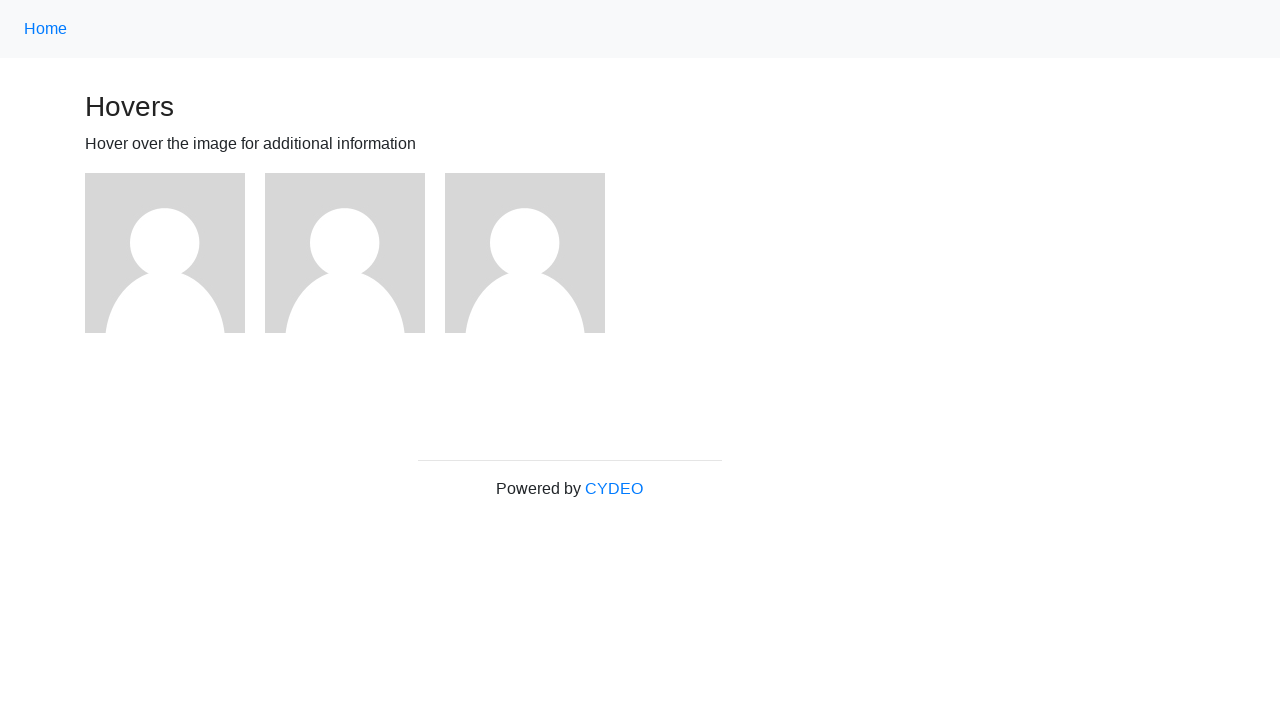

Located second image element
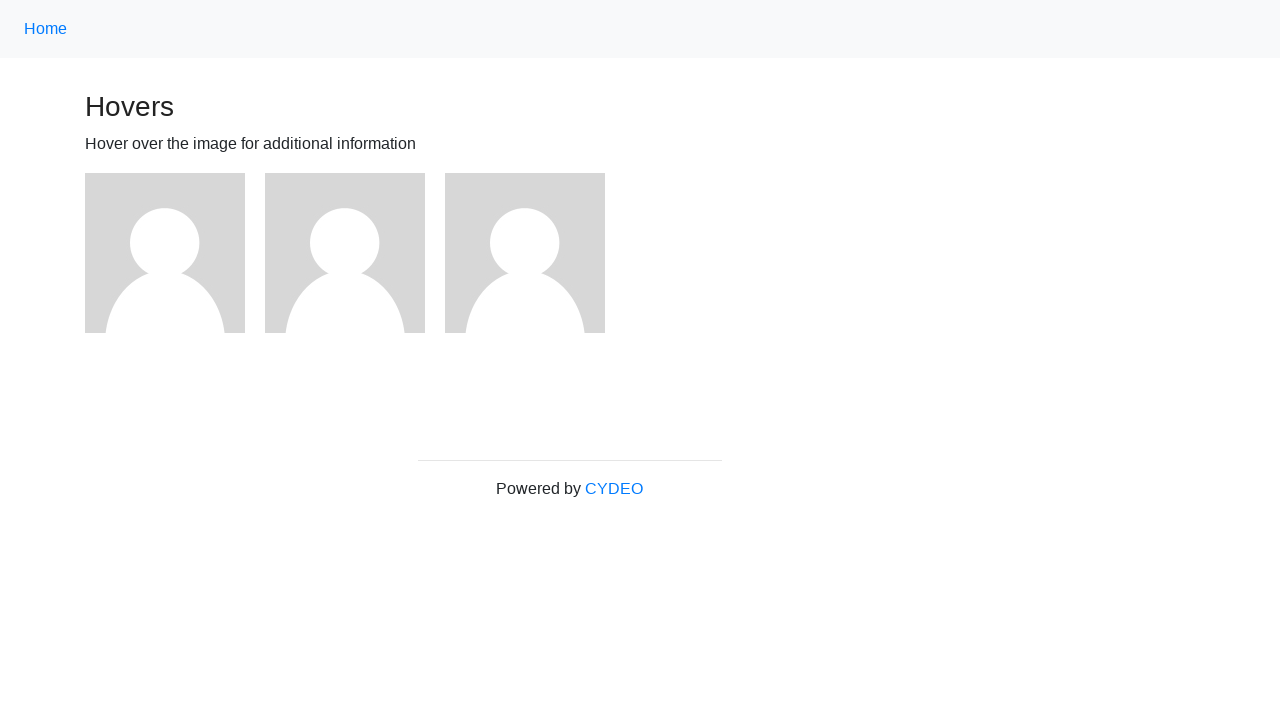

Located third image element
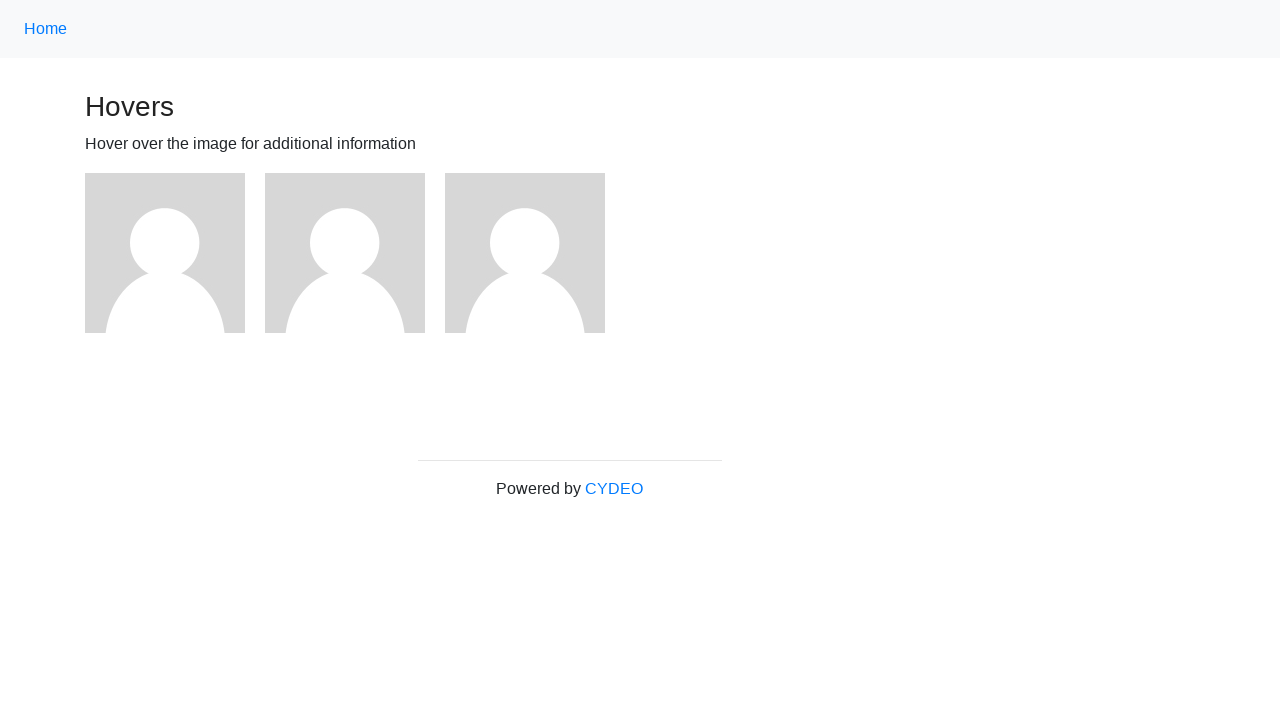

Located user1 name element
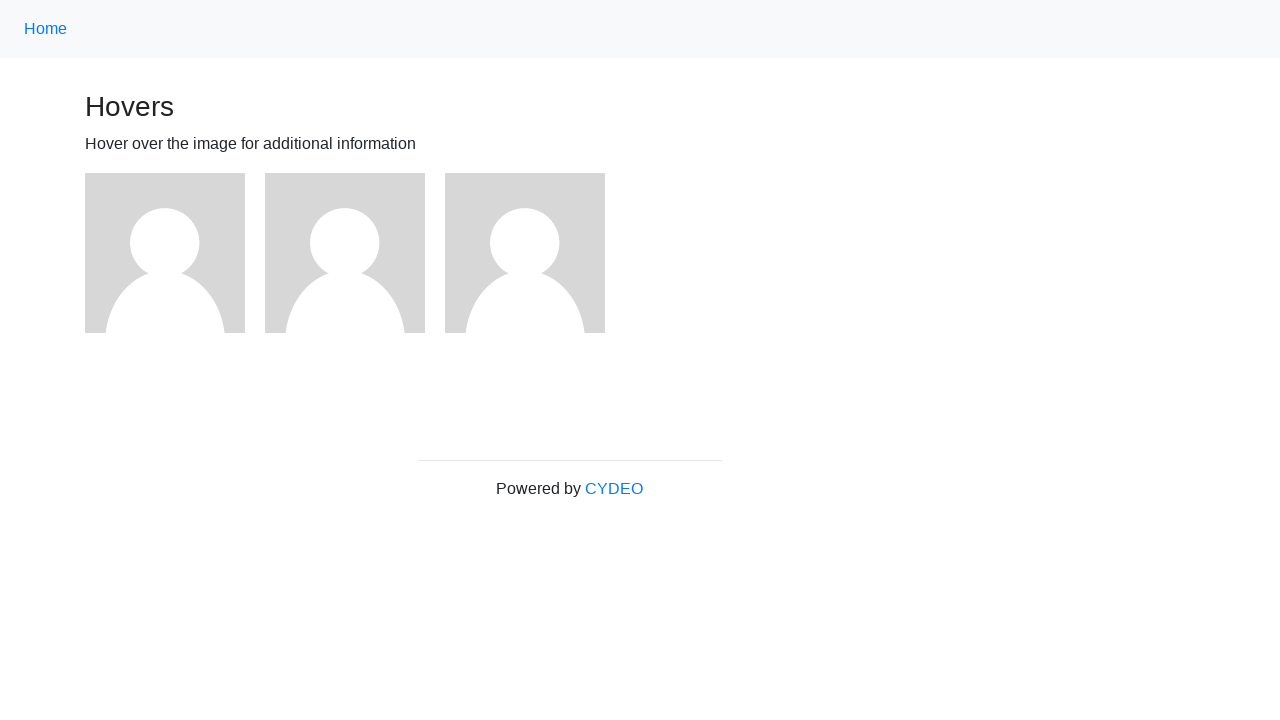

Located user2 name element
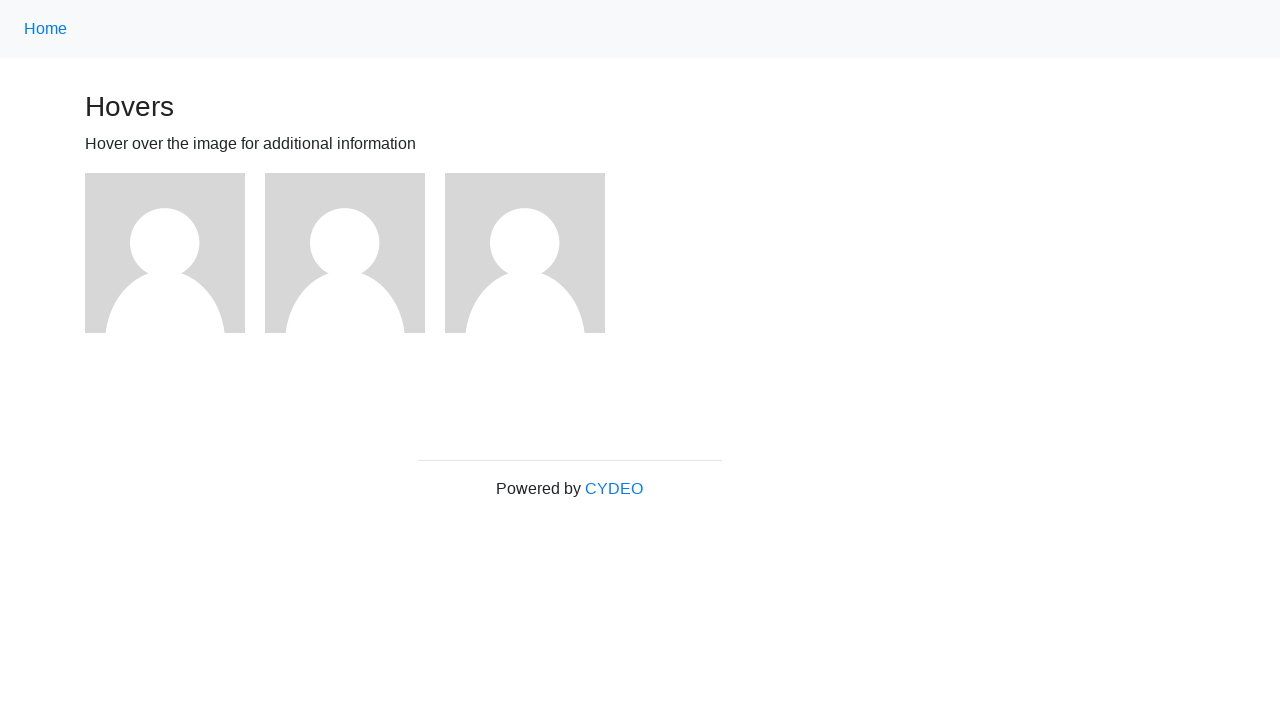

Located user3 name element
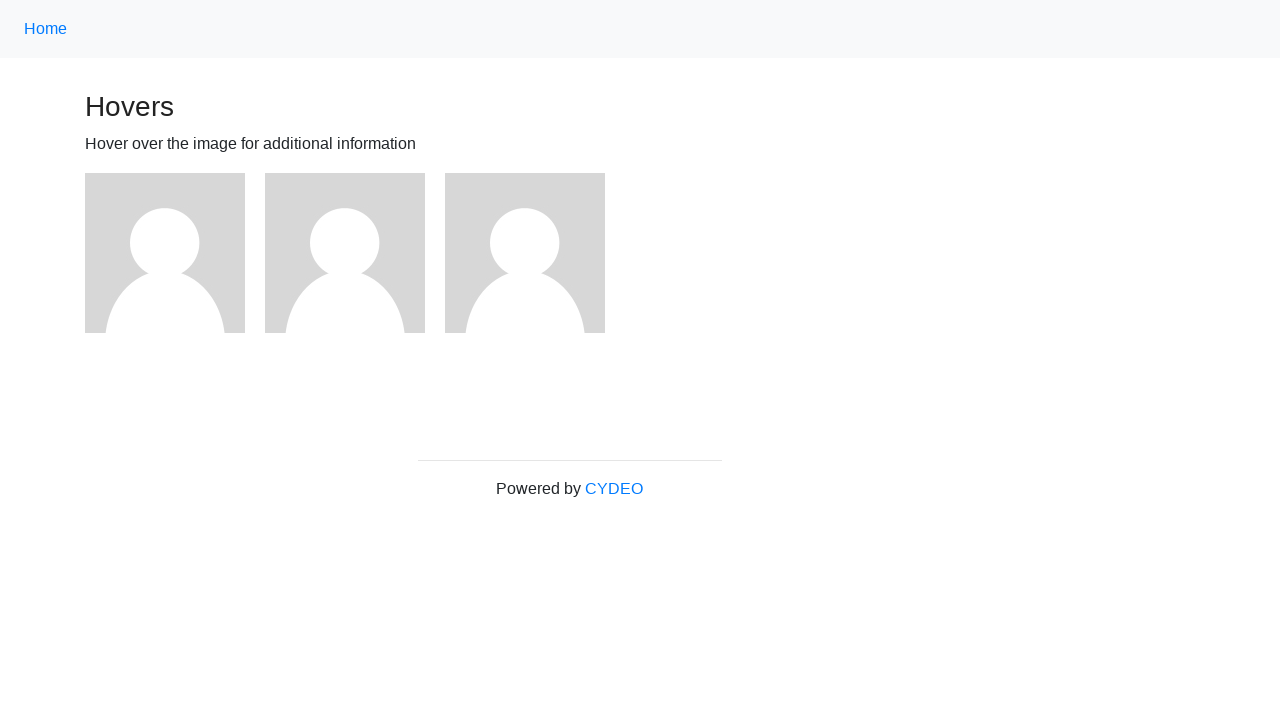

Hovered over first image at (165, 253) on (//img)[1]
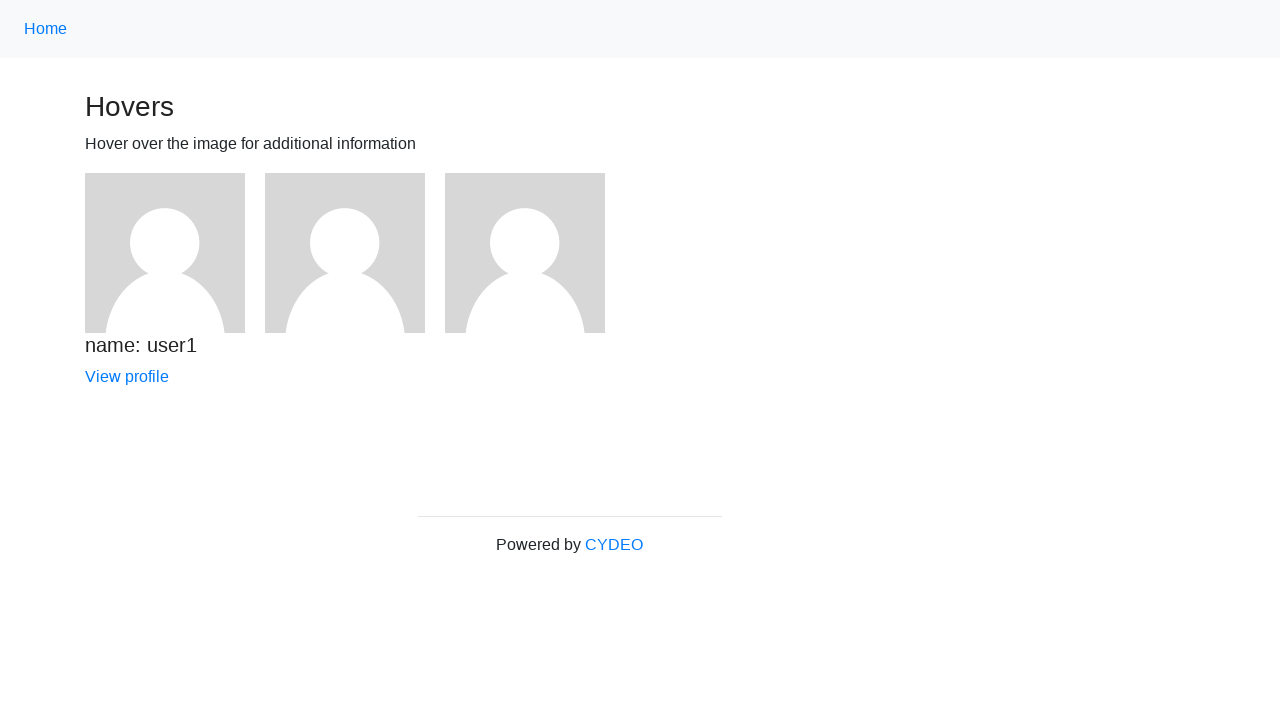

Verified user1 name is visible after hover
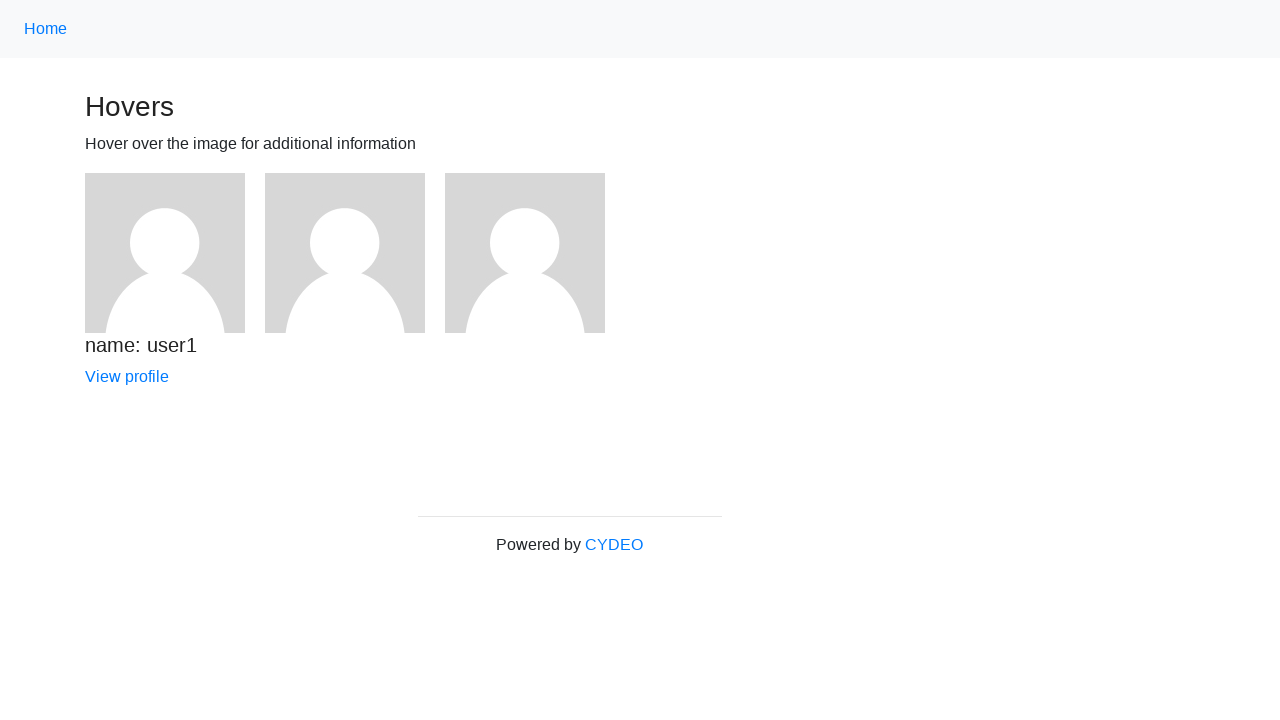

Hovered over second image at (345, 253) on (//img)[2]
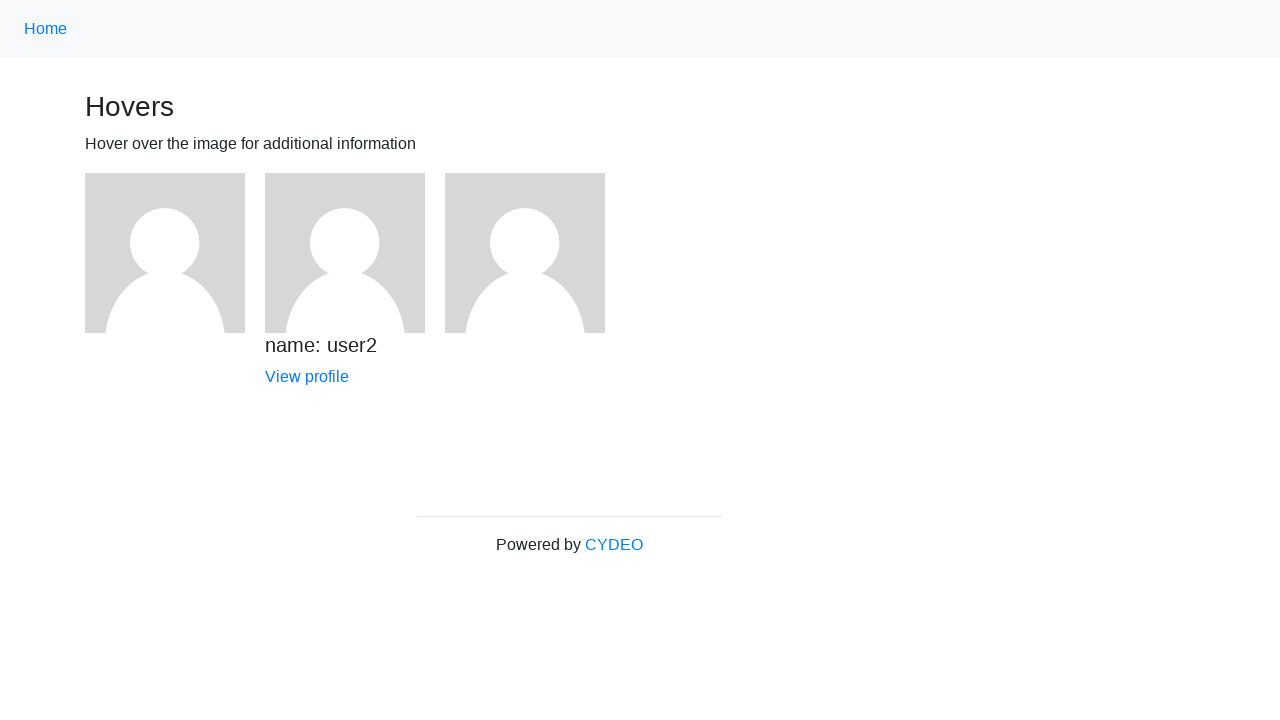

Verified user2 name is visible after hover
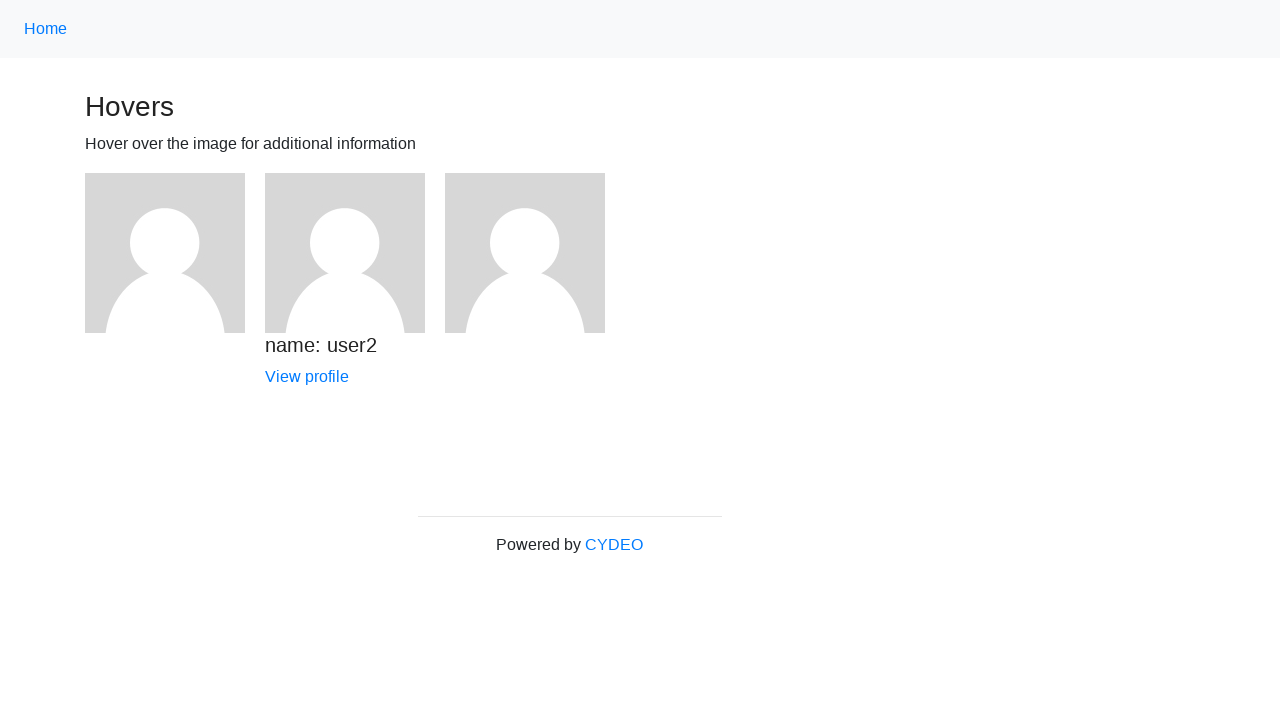

Hovered over third image at (525, 253) on (//img)[3]
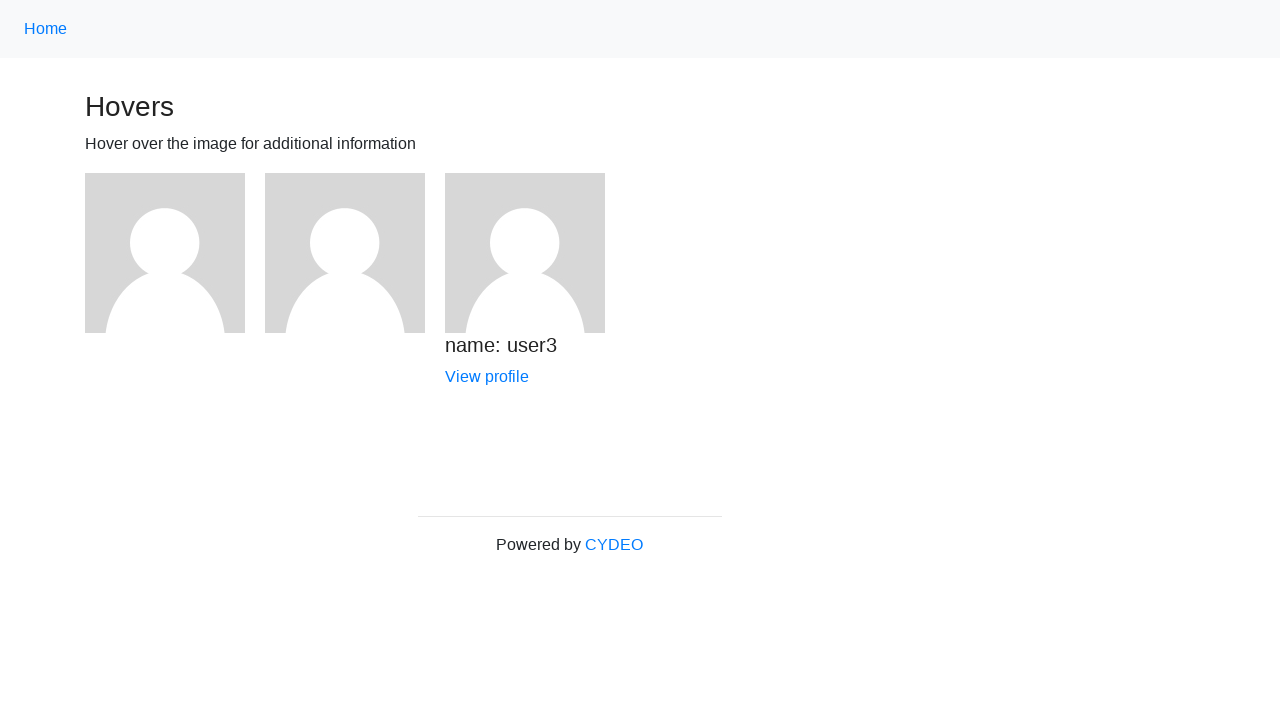

Verified user3 name is visible after hover
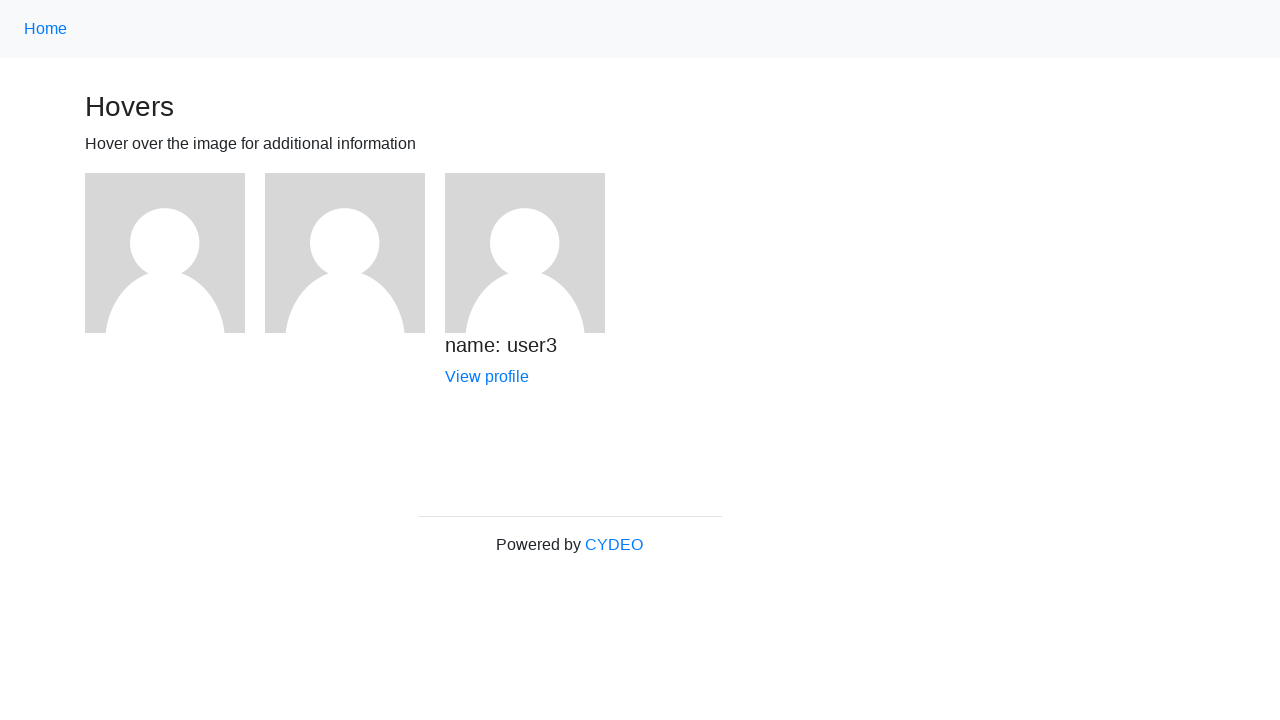

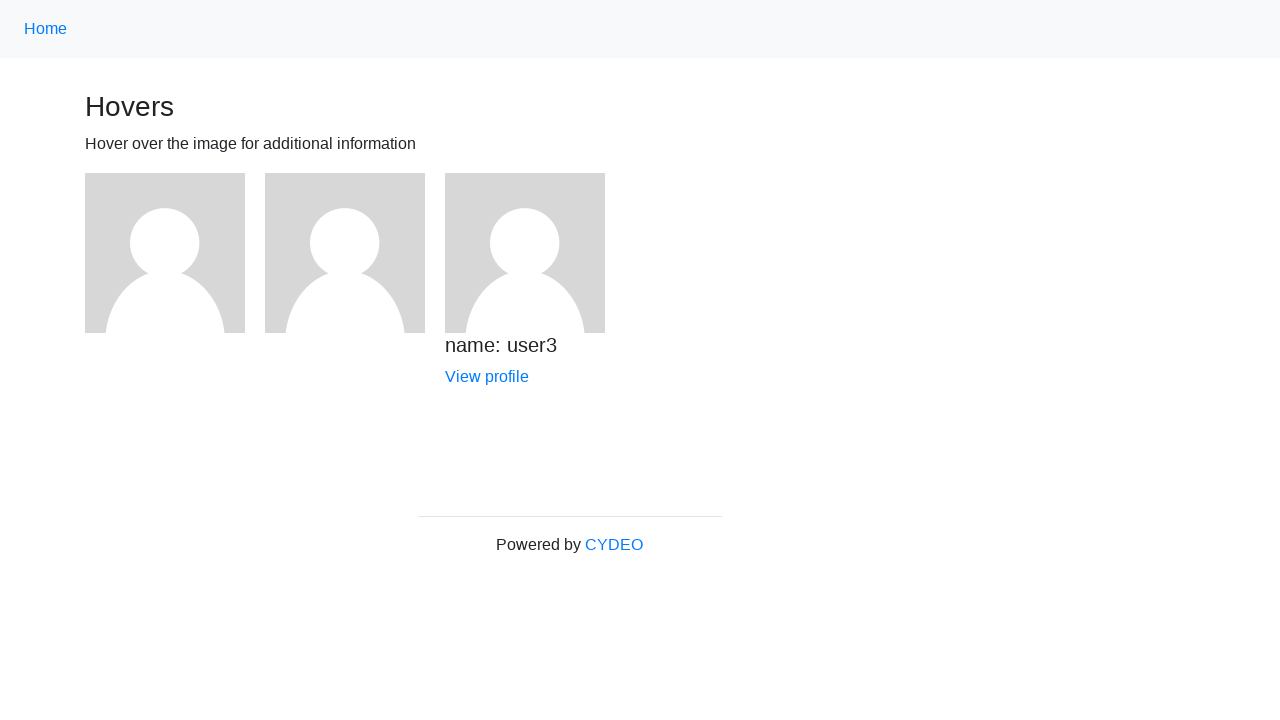